Navigates to Station F job board search pages and verifies that job listings are displayed with titles, company names, and links.

Starting URL: https://jobs.stationf.co/search?page=1

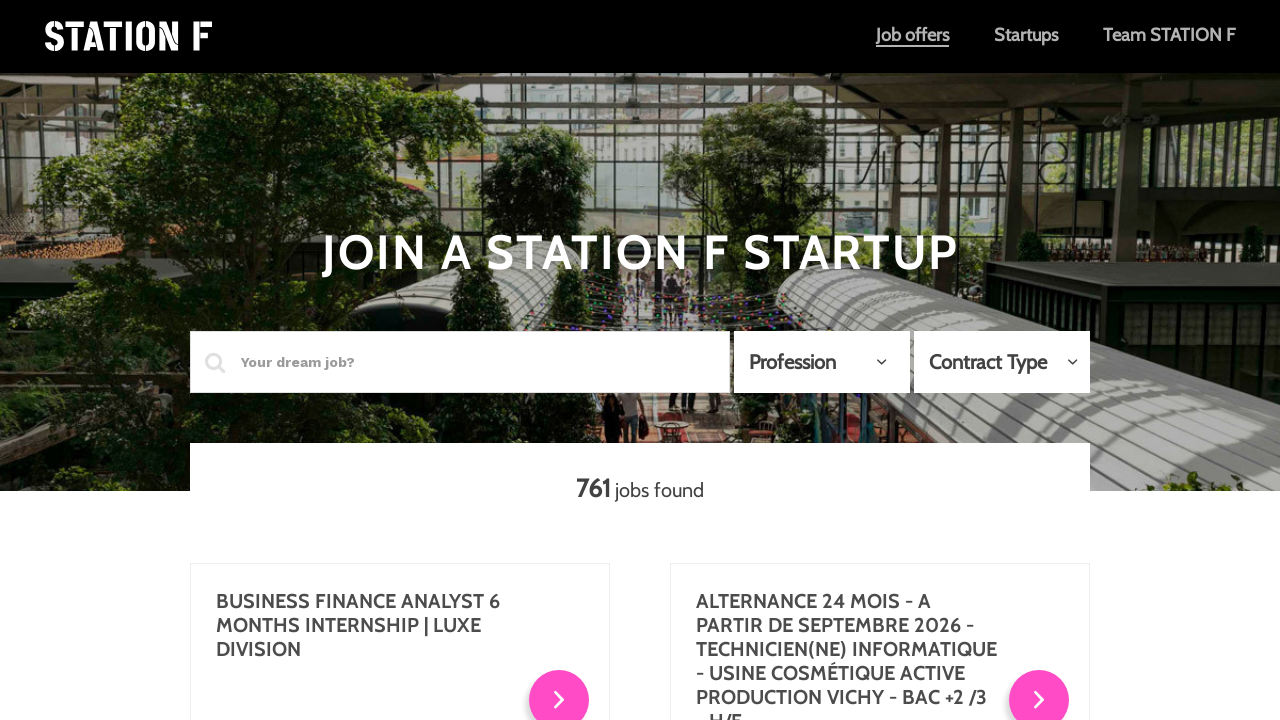

Waited for job listing links to load on first page
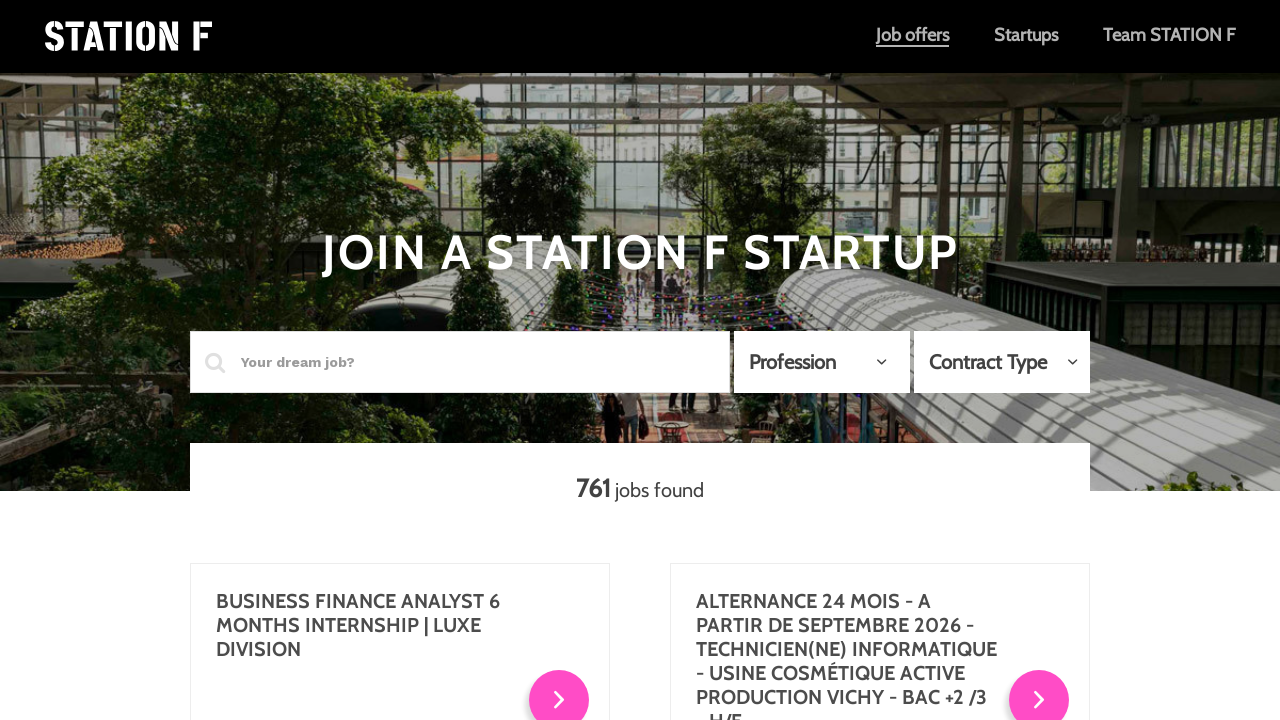

Verified job title elements are present
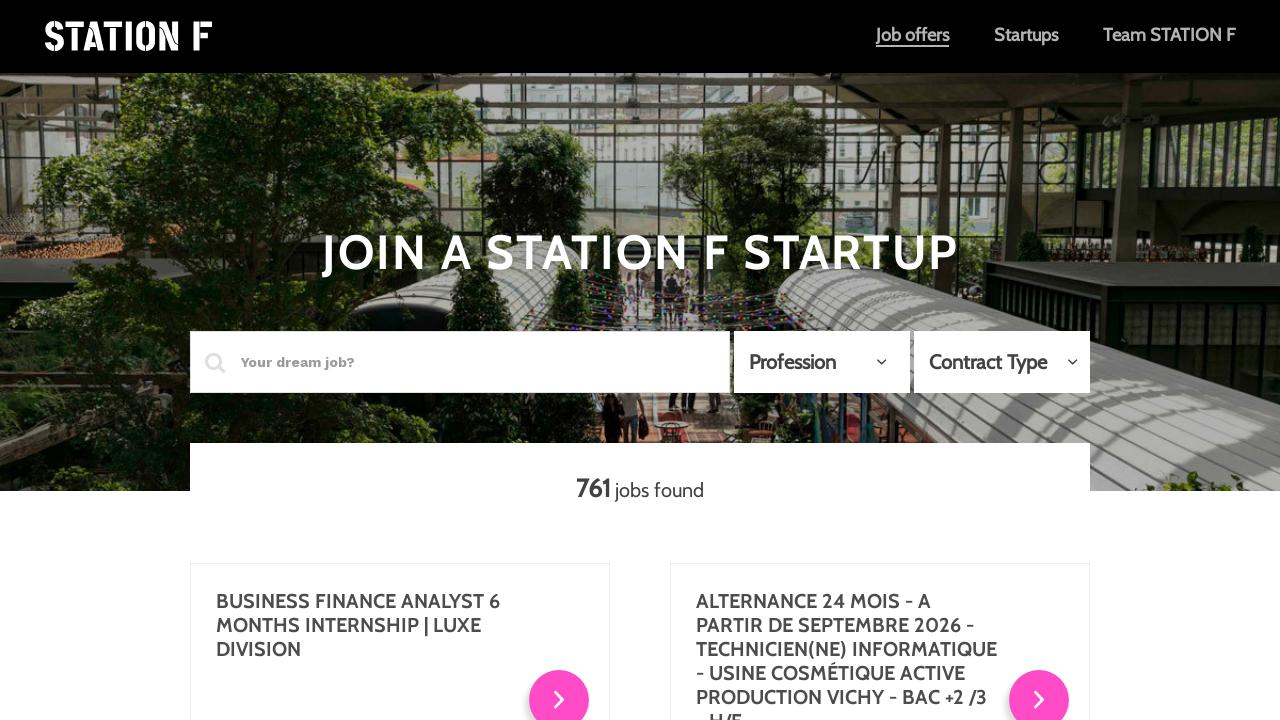

Verified company name elements are present
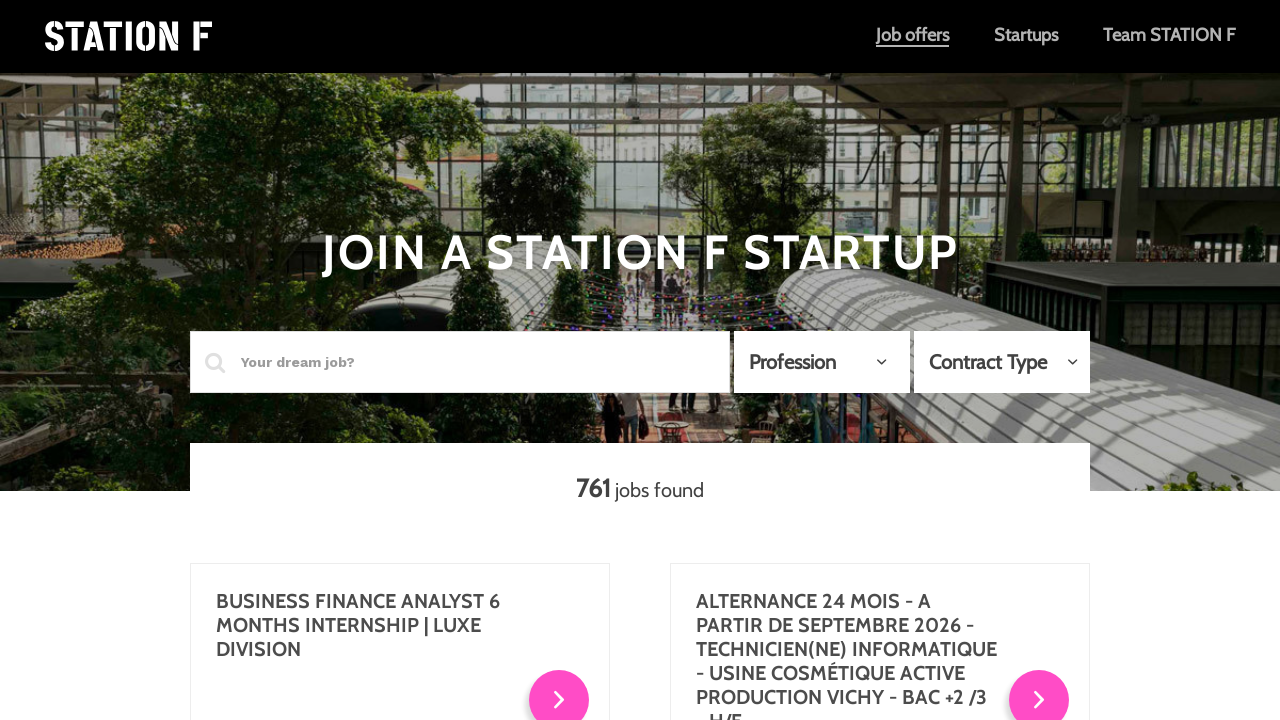

Navigated to second page of job listings
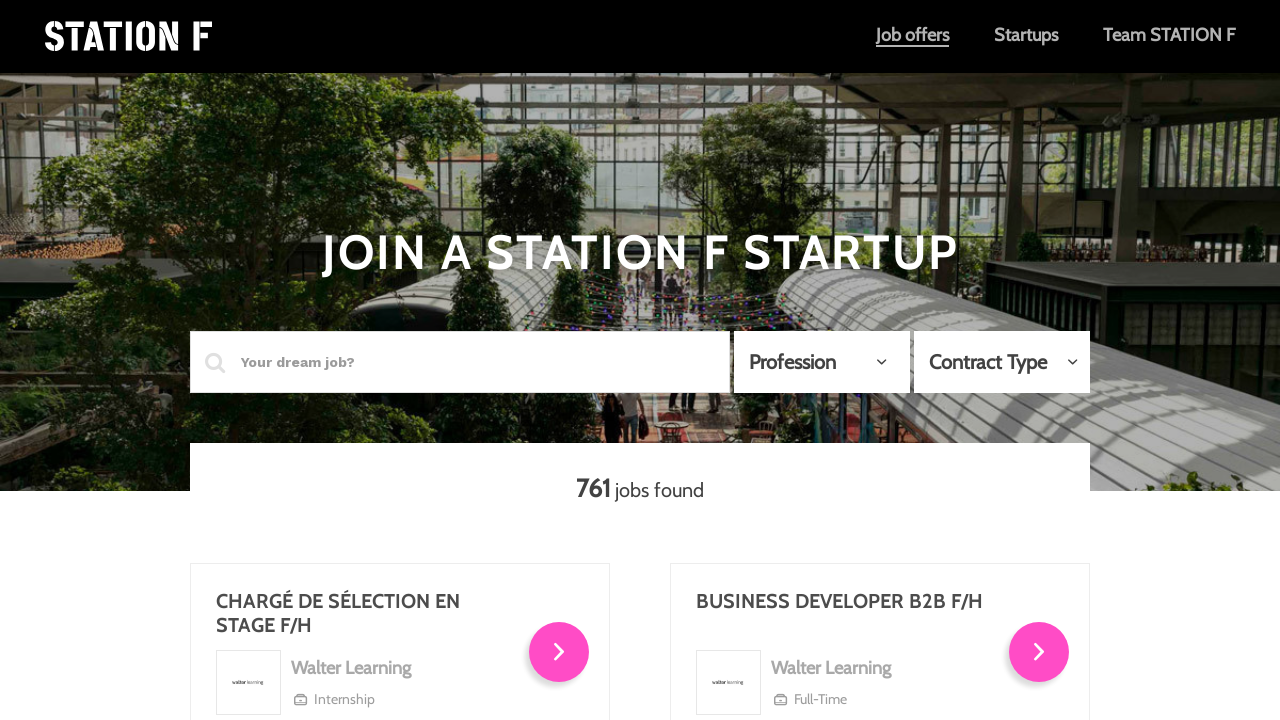

Waited for job listing links to load on second page
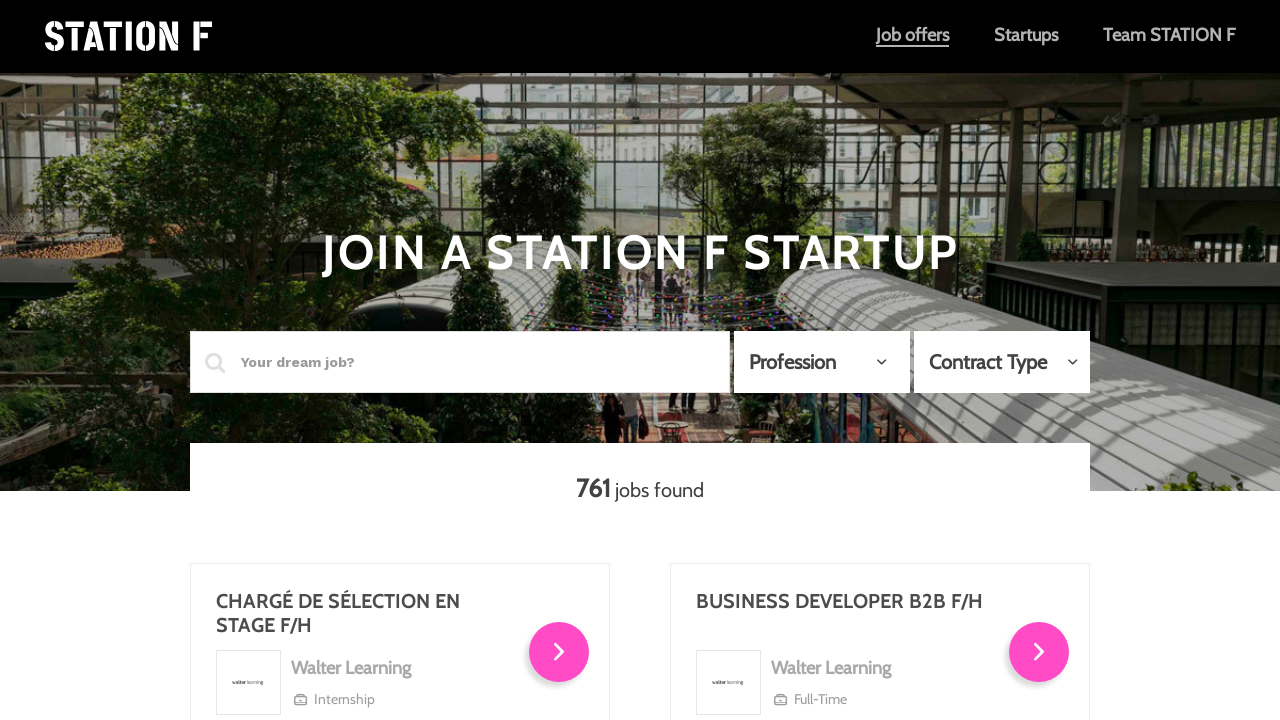

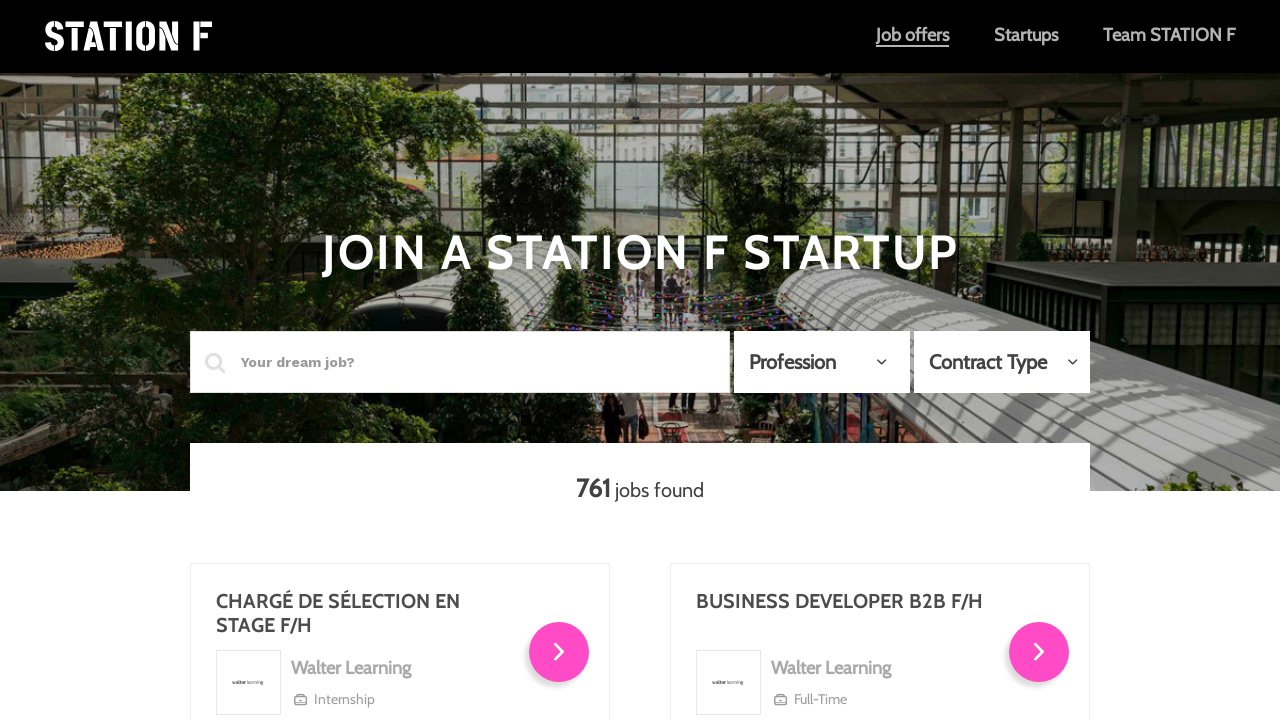